Navigates to find a park page and clicks "Load more results" button multiple times to verify additional park cards are loaded.

Starting URL: https://bcparks.ca/

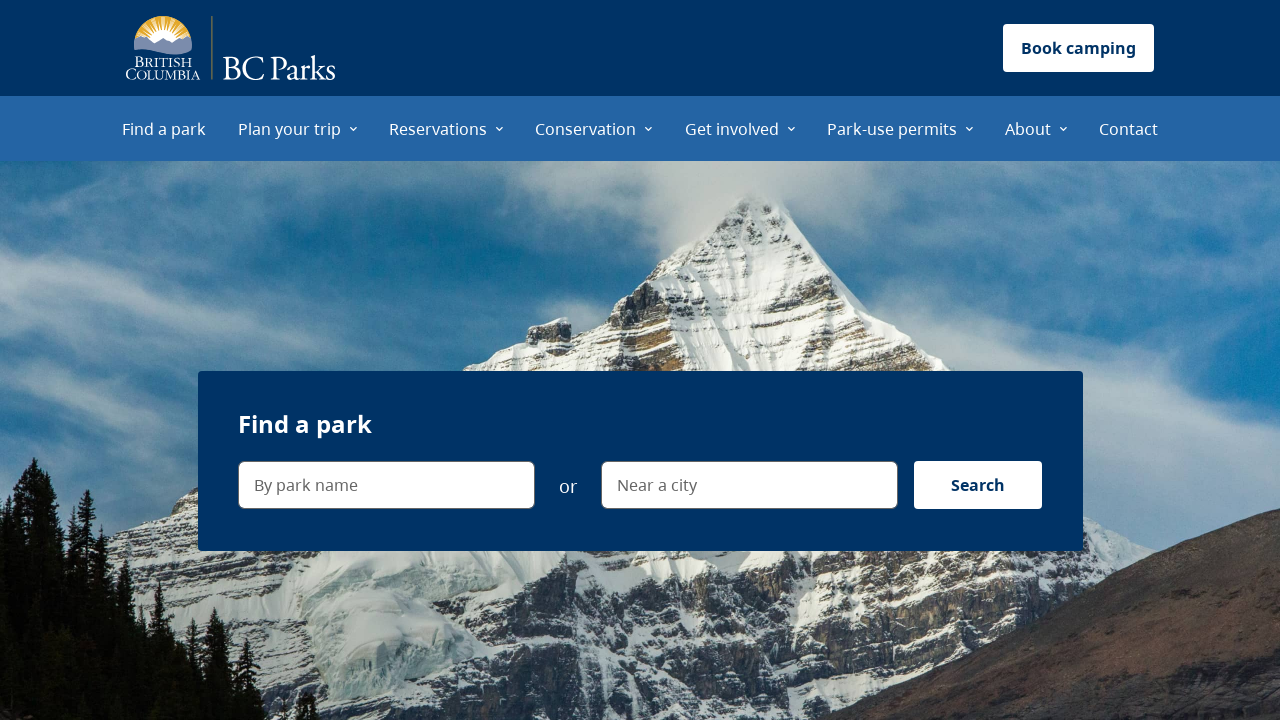

Clicked 'Find a park' menu item at (164, 128) on internal:role=menuitem[name="Find a park"i]
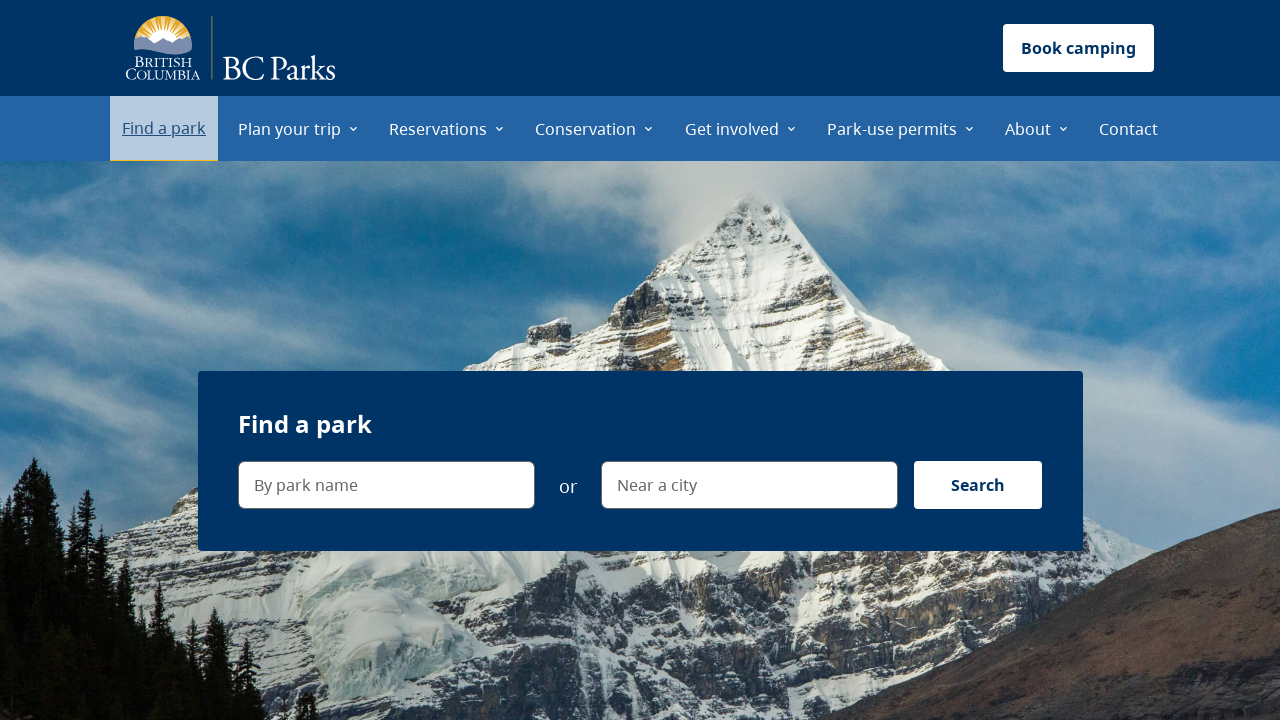

Waited for page to fully load (networkidle)
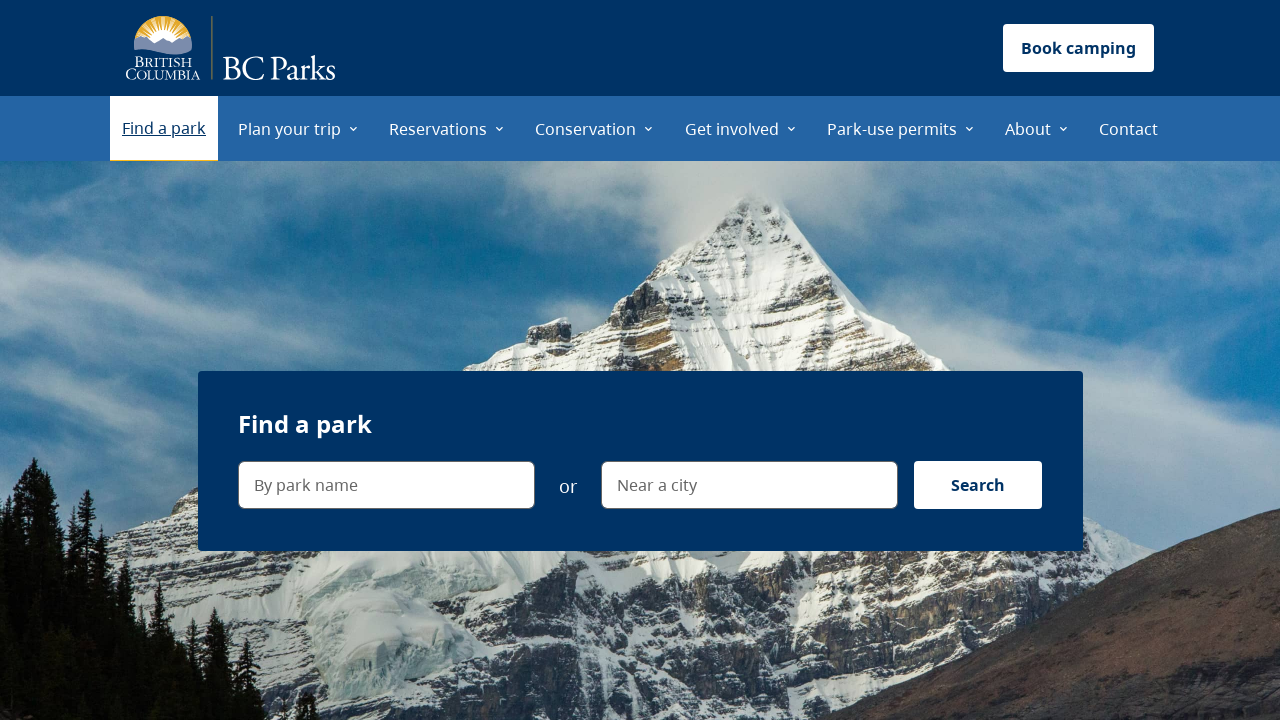

Load more results button became visible
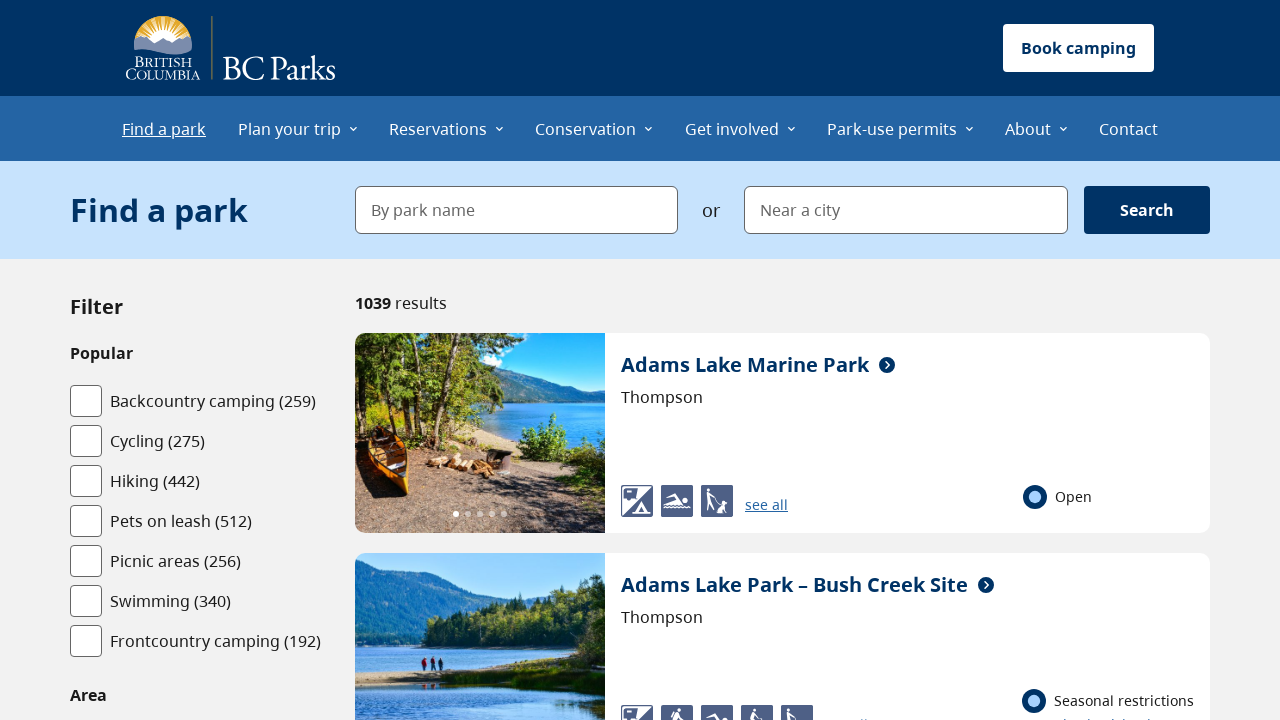

Clicked 'Load more results' button (first time) at (782, 361) on internal:role=button[name="Load more results"i]
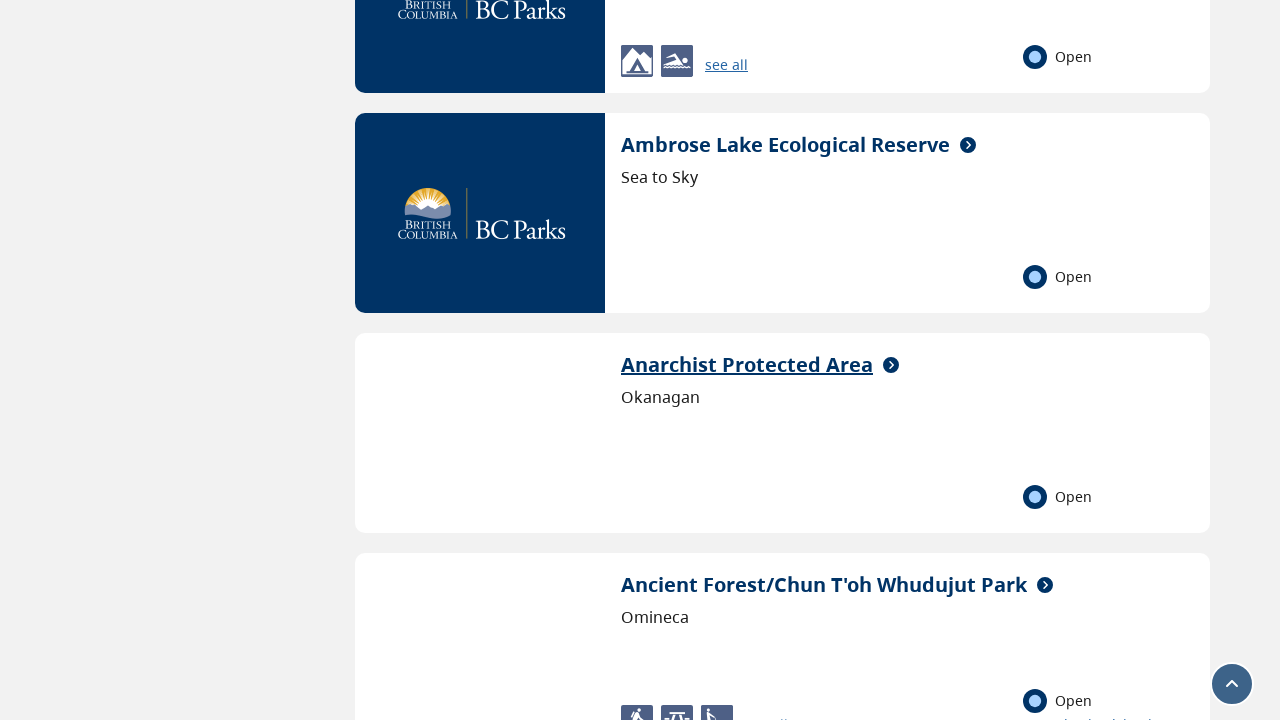

Waited for additional park cards to load after first click
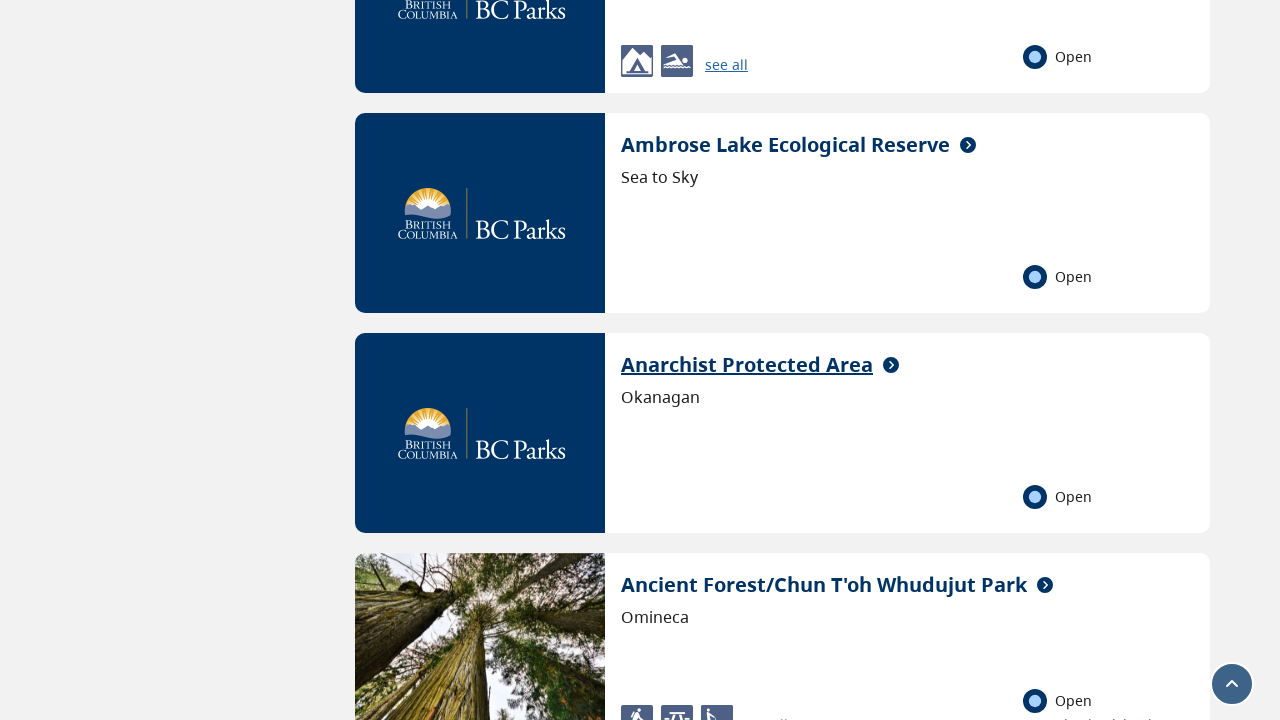

Clicked 'Load more results' button (second time) at (782, 361) on internal:role=button[name="Load more results"i]
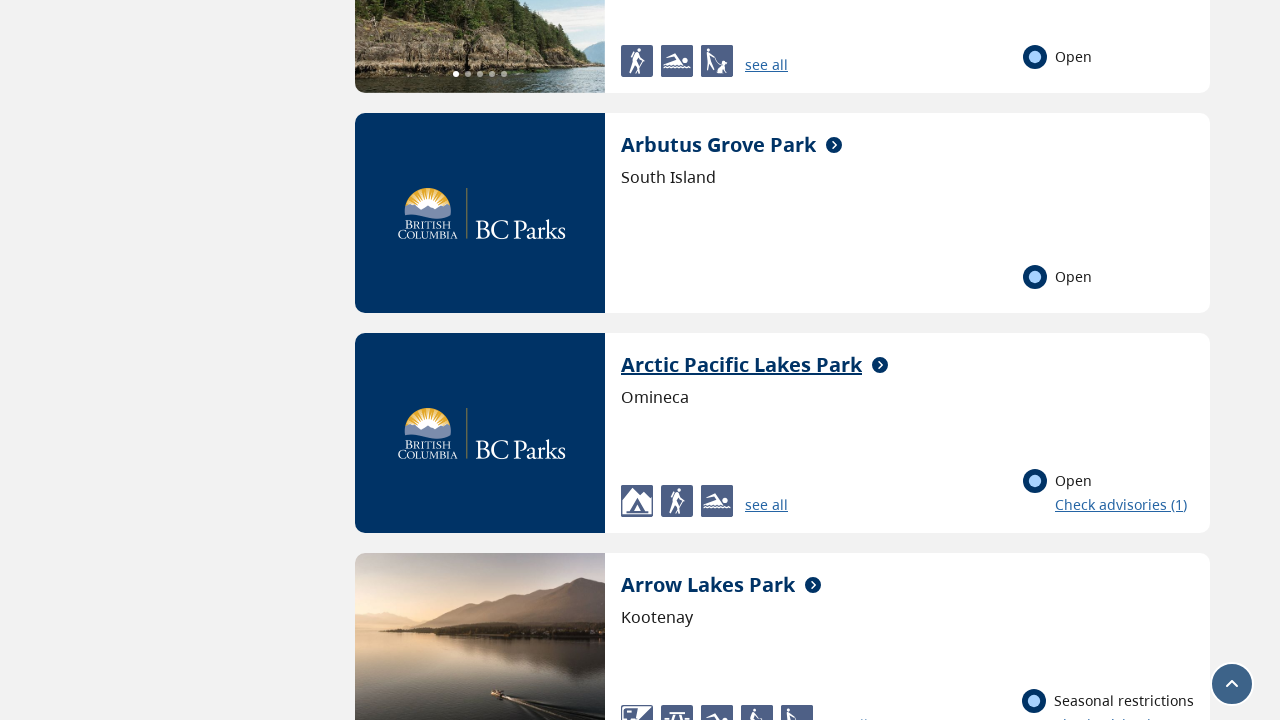

Waited for additional park cards to load after second click
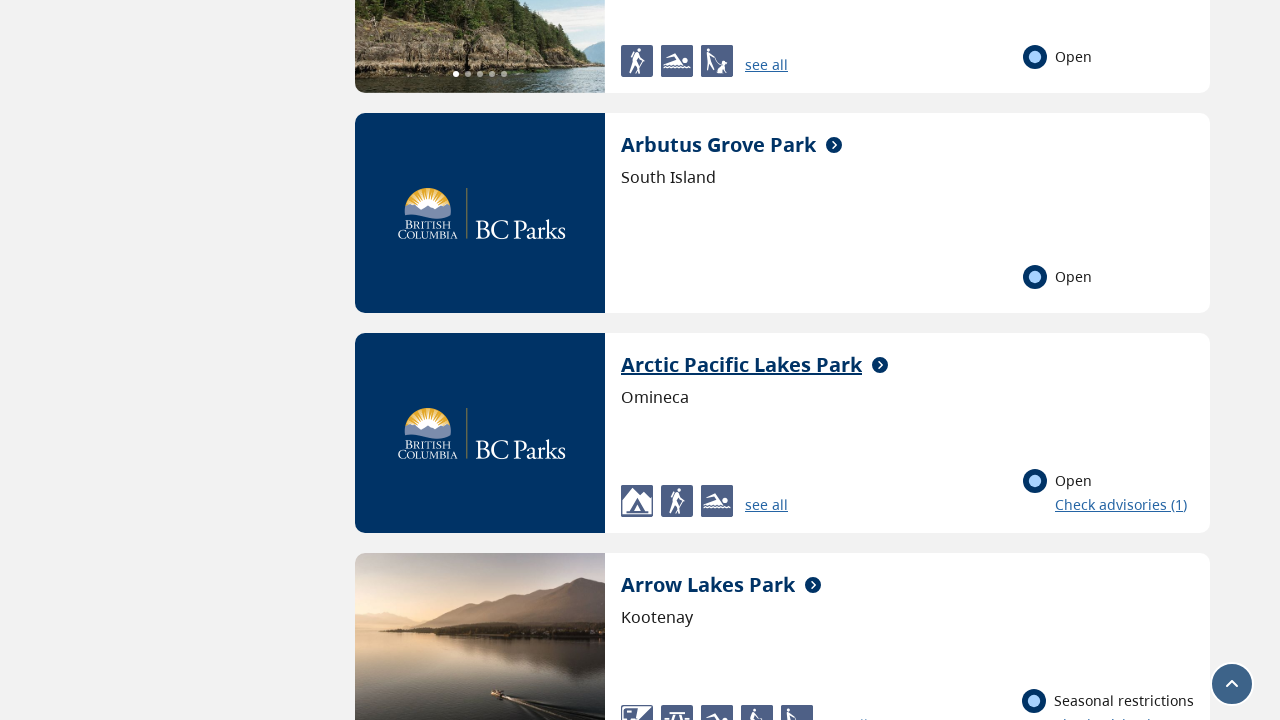

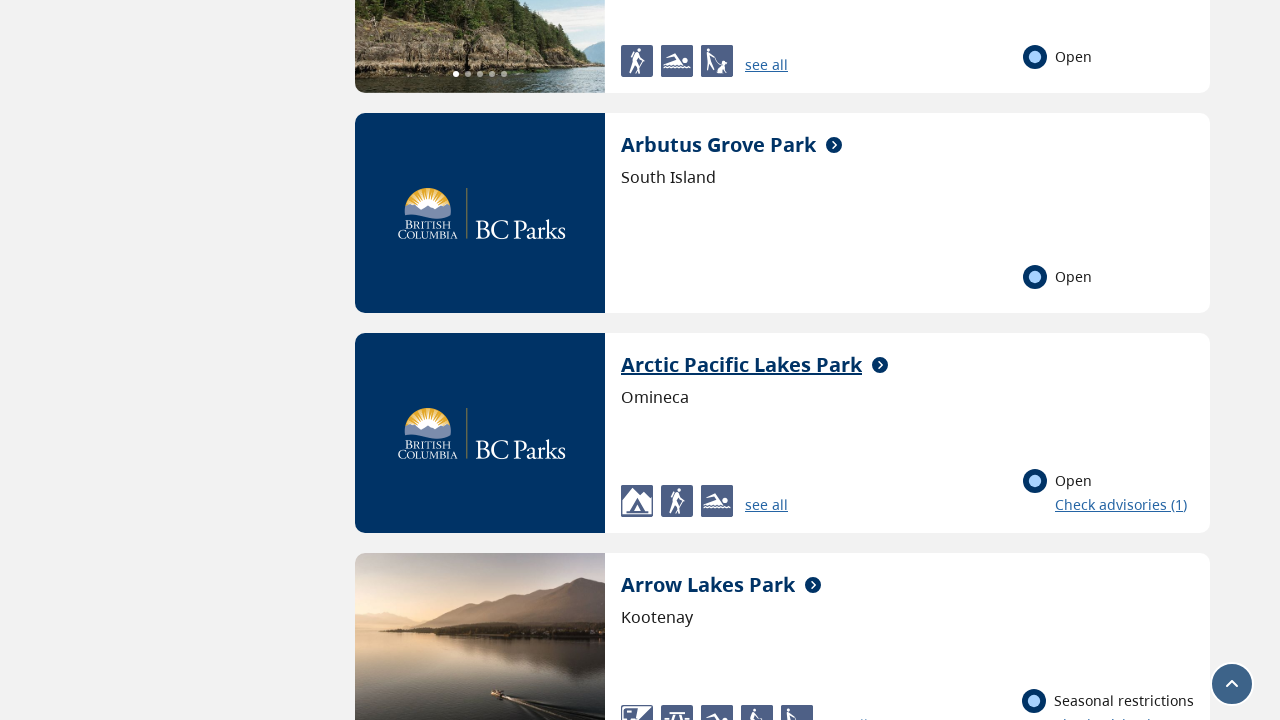